Navigates to the Polar Bear website and verifies the page loads by checking the current URL

Starting URL: https://polarbear.co.in/

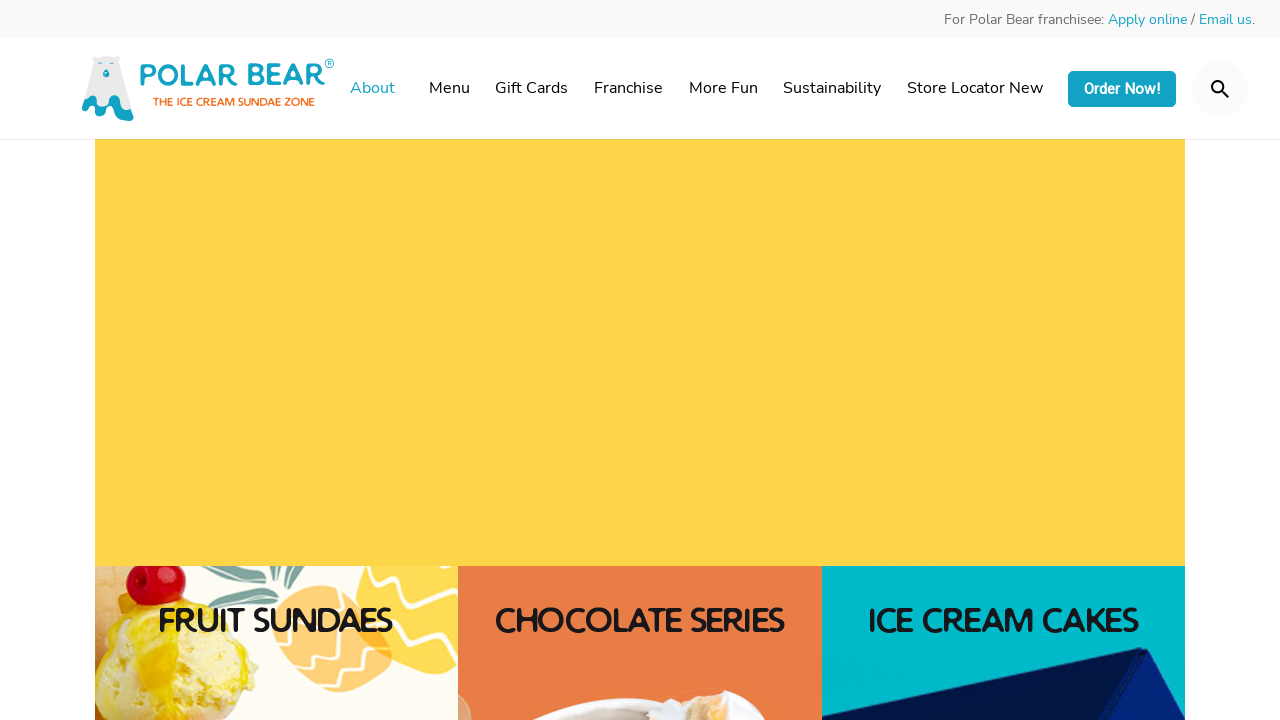

Navigated to Polar Bear website at https://polarbear.co.in/
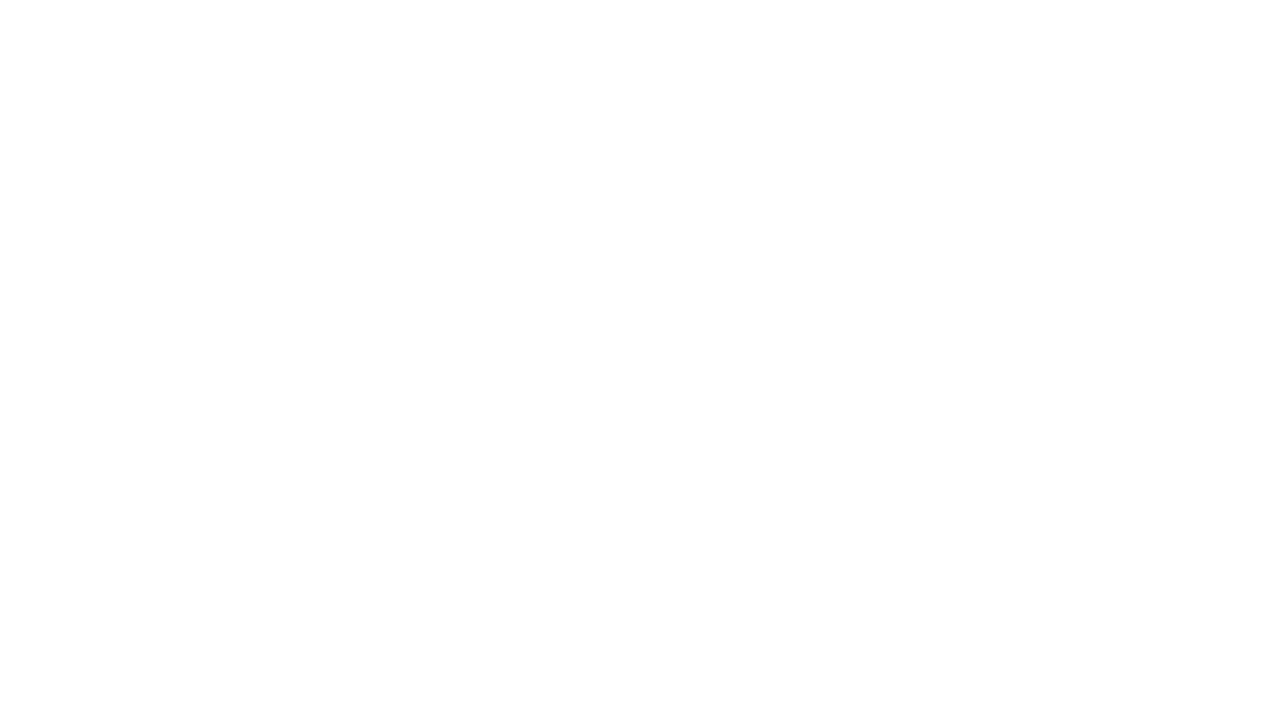

Page fully loaded - domcontentloaded state reached
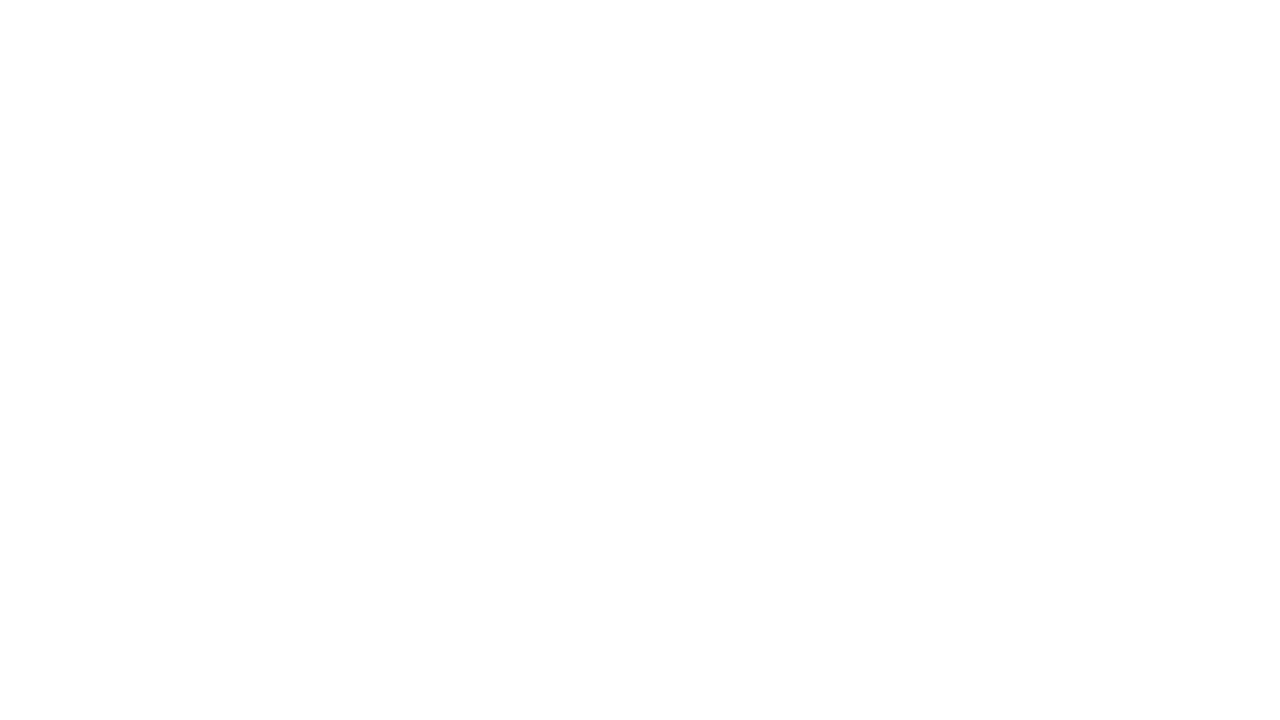

Retrieved current URL: https://polarbear.co.in/
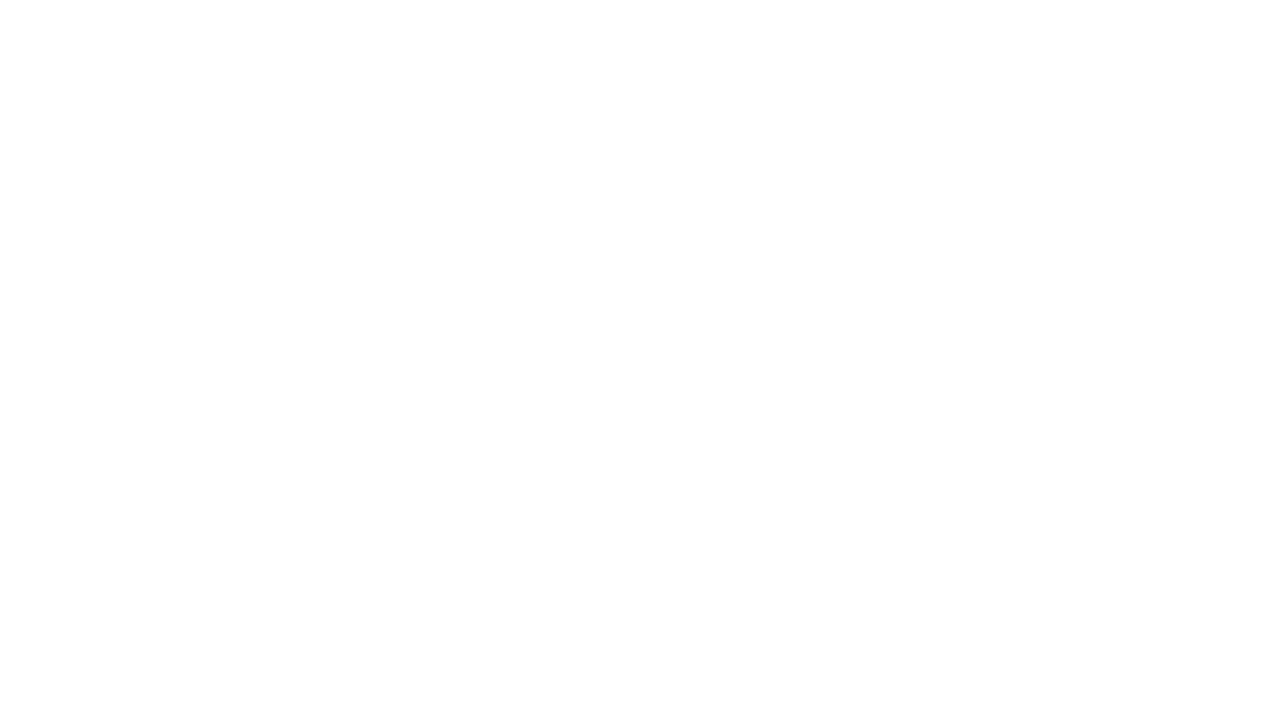

Printed URL to console: https://polarbear.co.in/
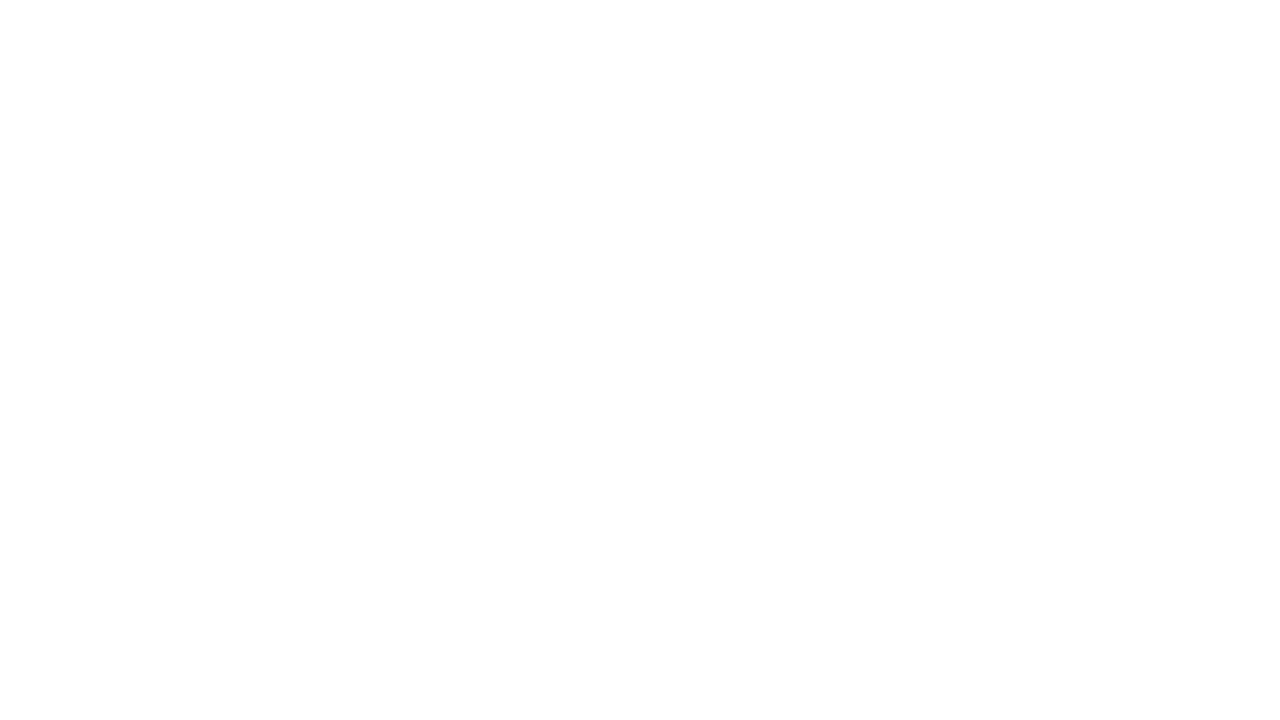

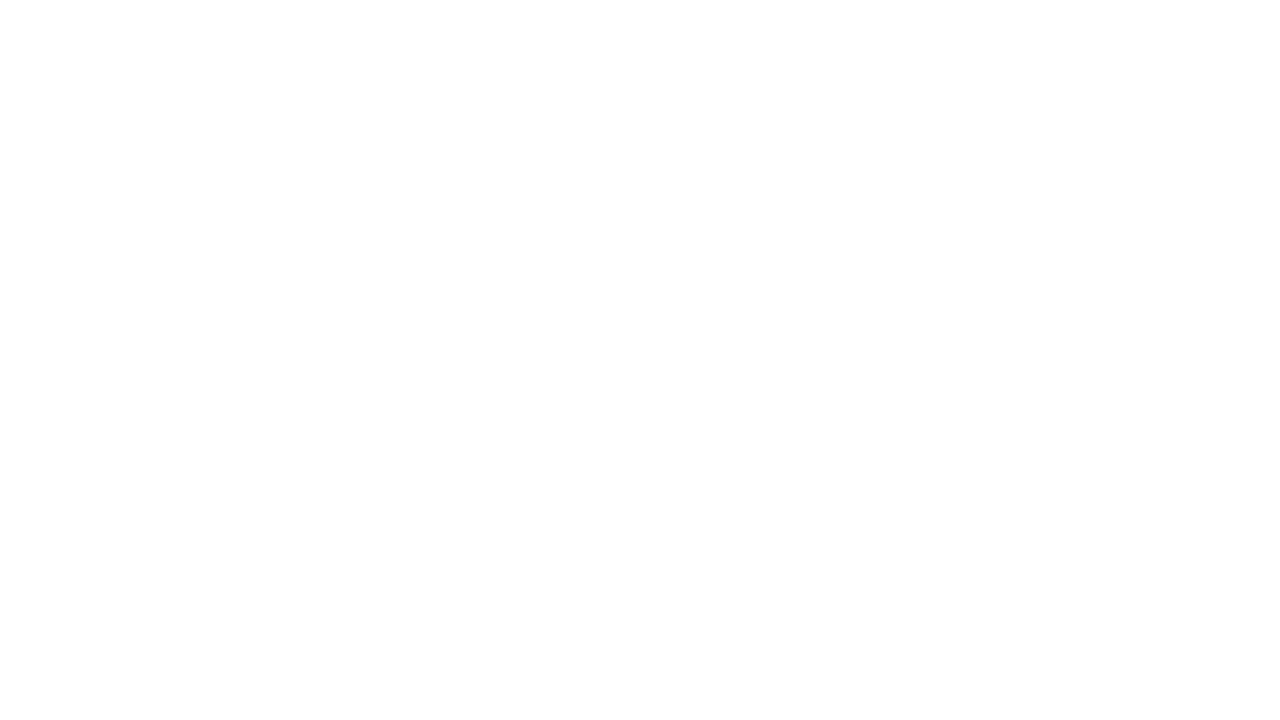